Tests scrolling functionality by scrolling down to an element at the bottom of the page and then scrolling back up using keyboard keys

Starting URL: https://practice.cydeo.com/

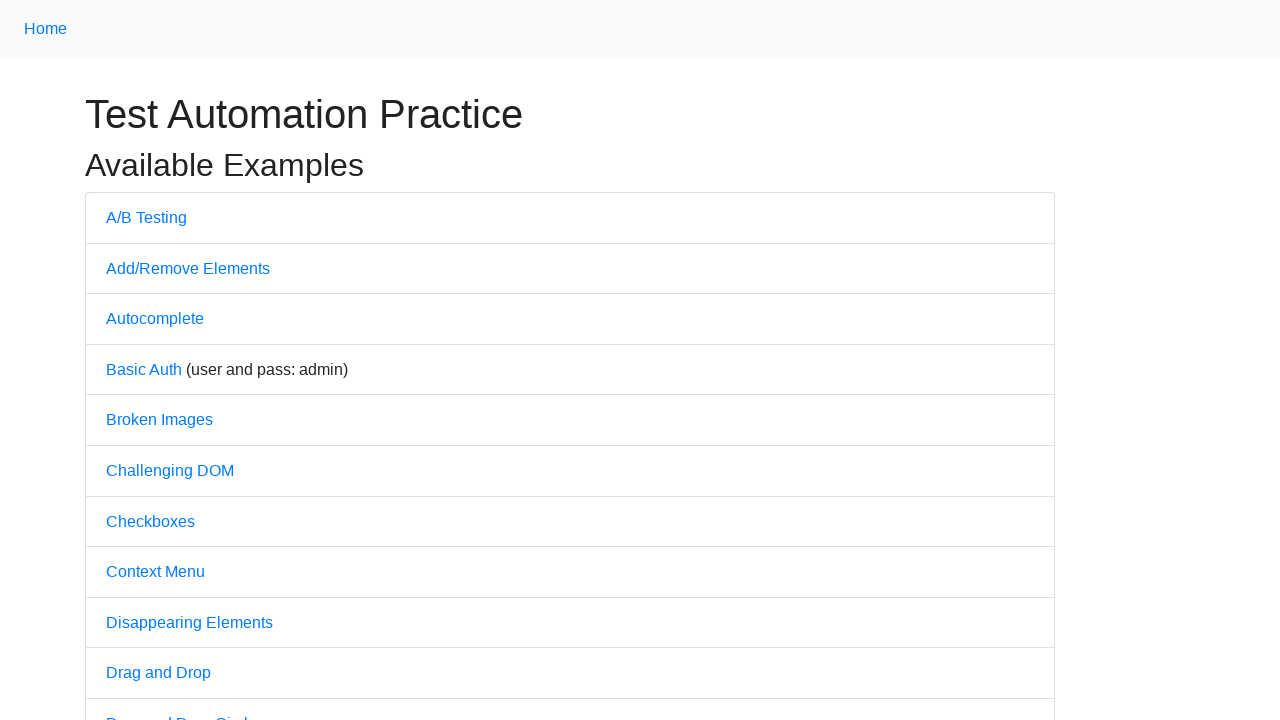

Waited for 'Powered by CYDEO' element at bottom of page to load
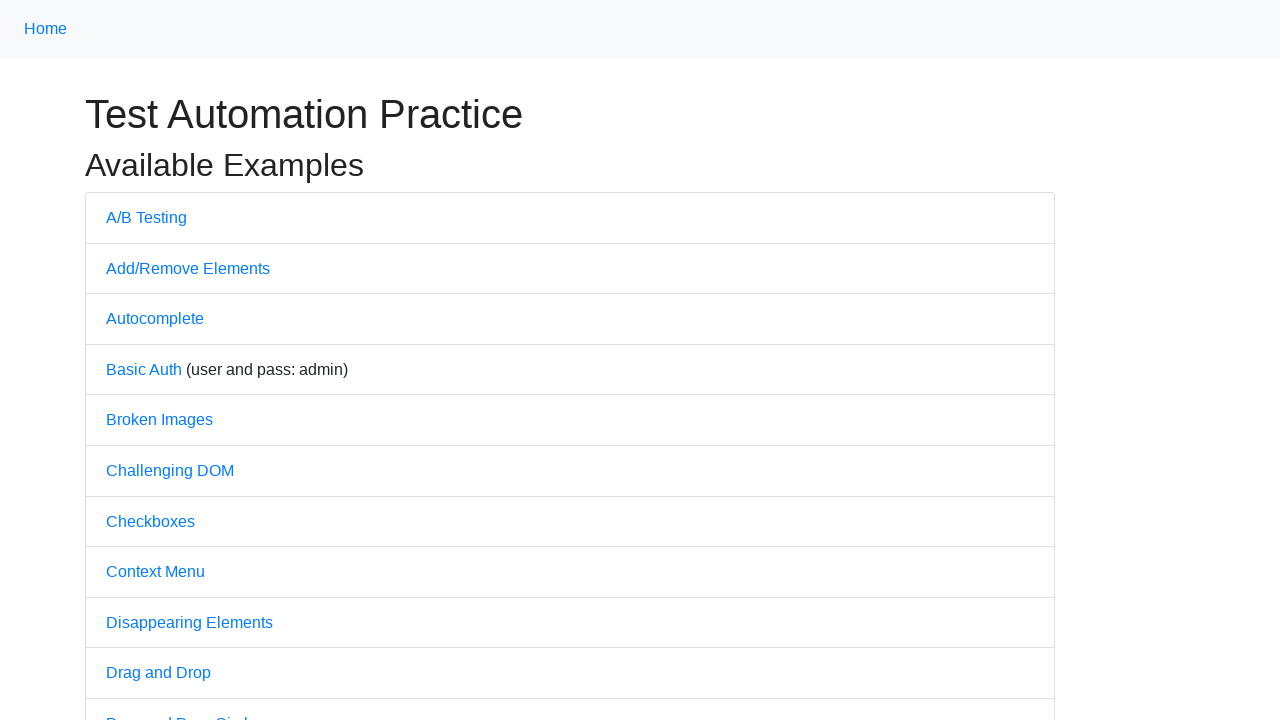

Scrolled down to 'Powered by CYDEO' element at bottom of page
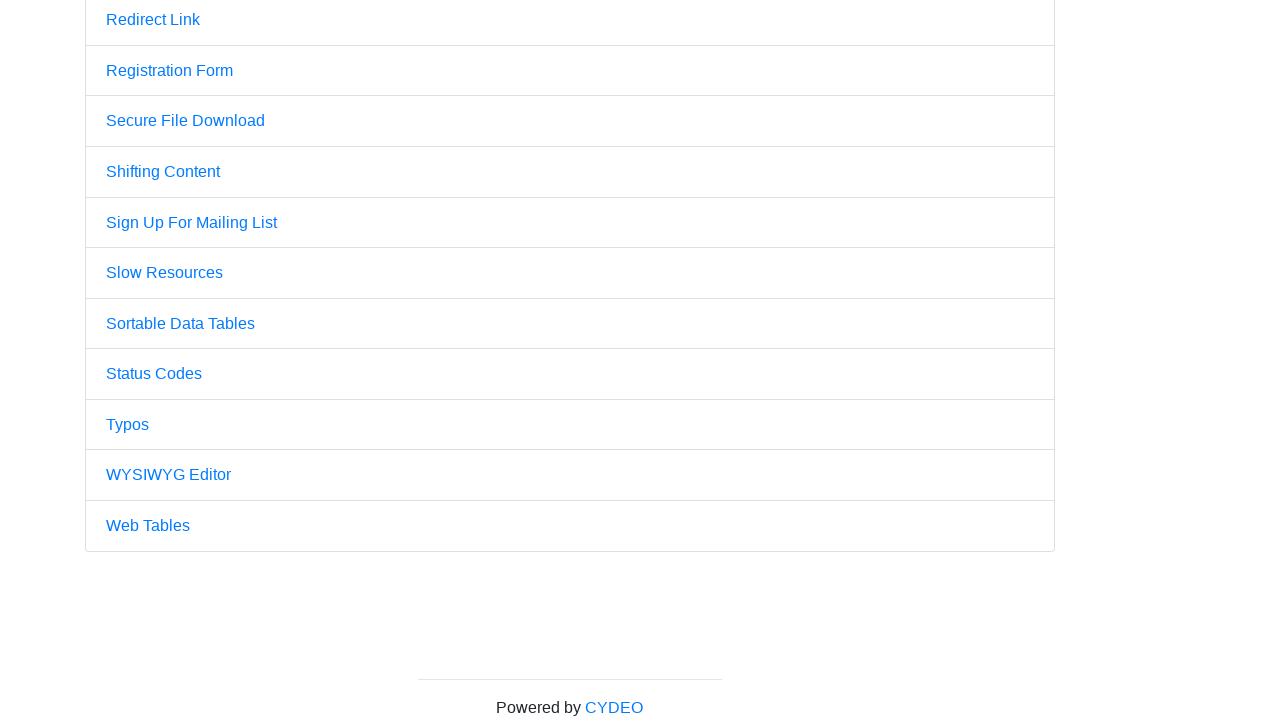

Waited 2 seconds for scroll animation to complete
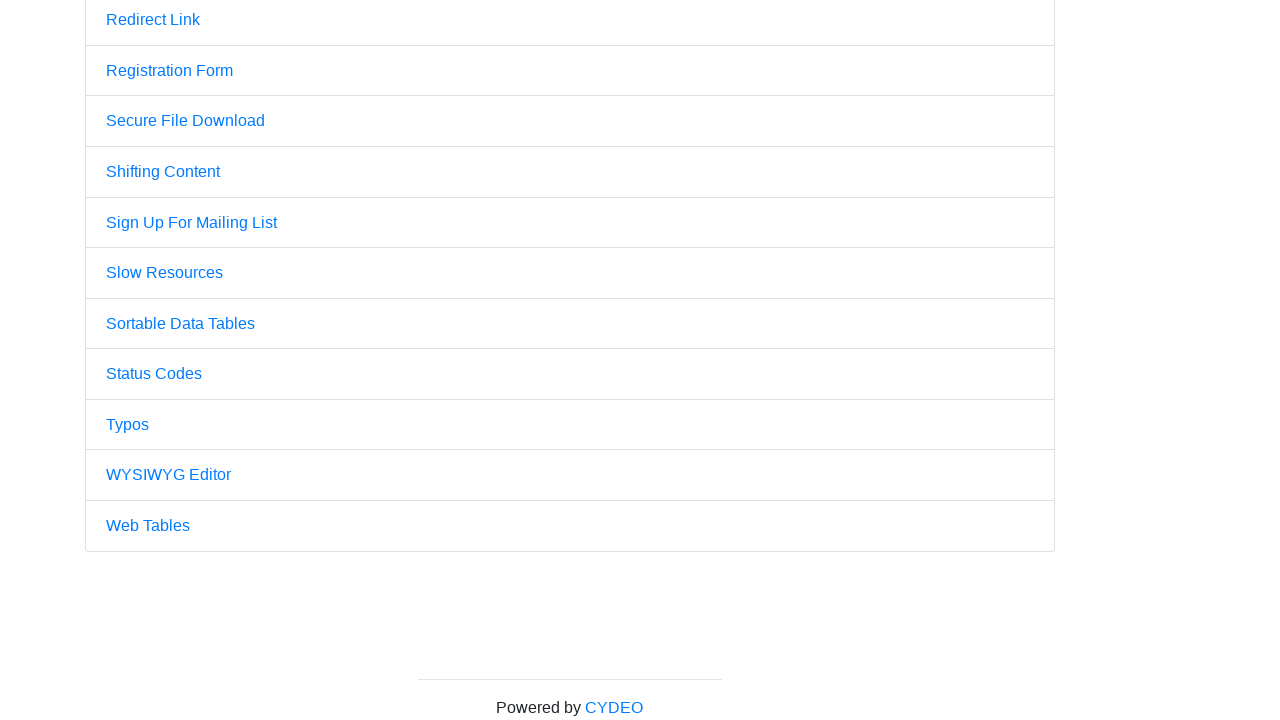

Pressed PageUp key to scroll up
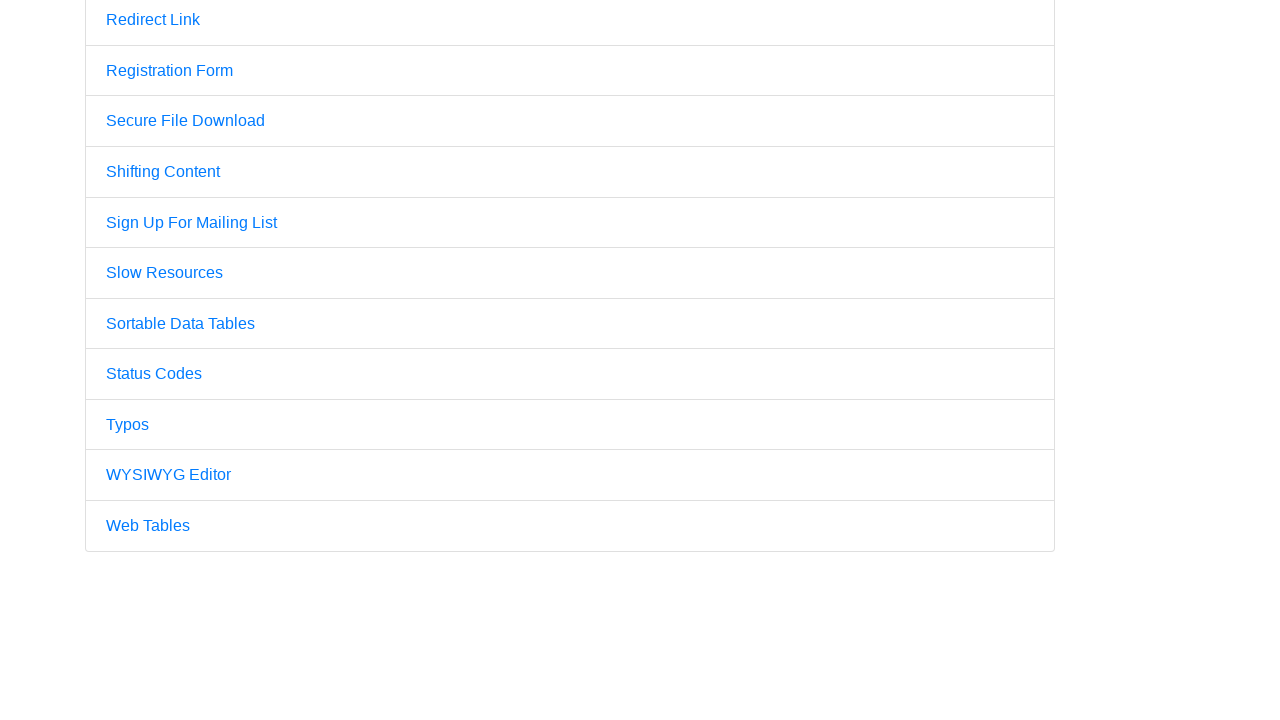

Pressed PageUp key again to scroll further up
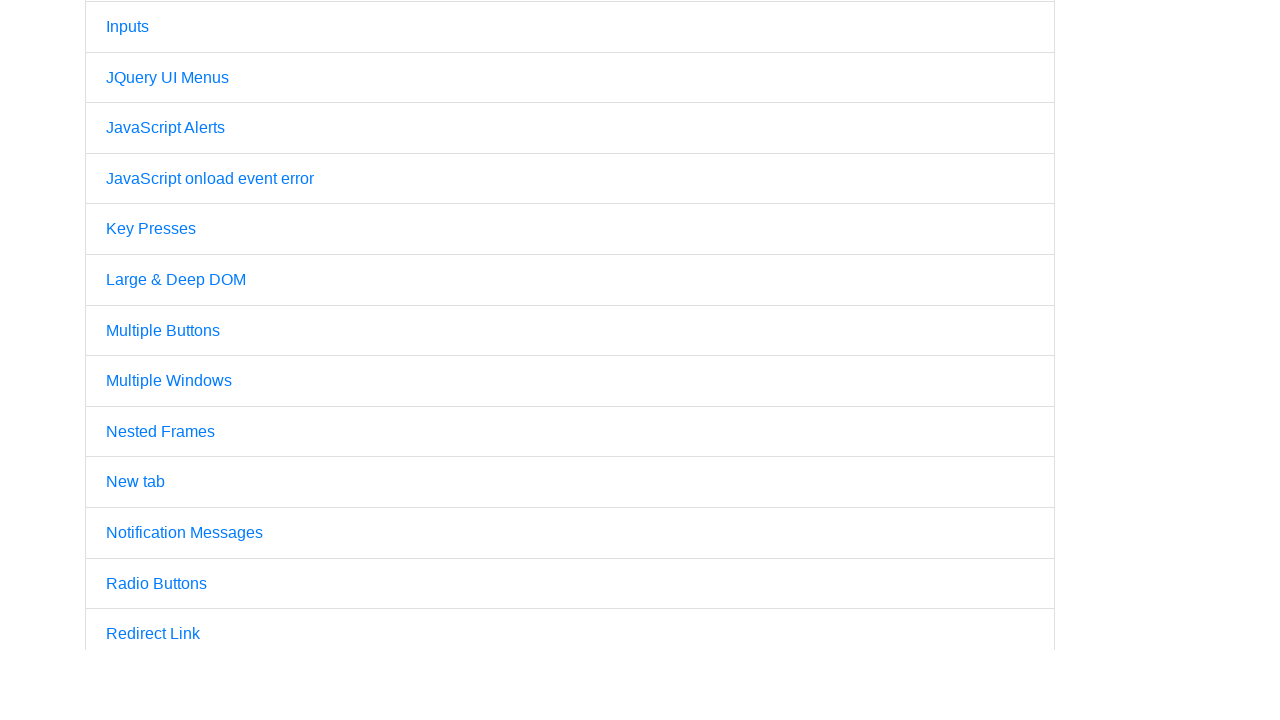

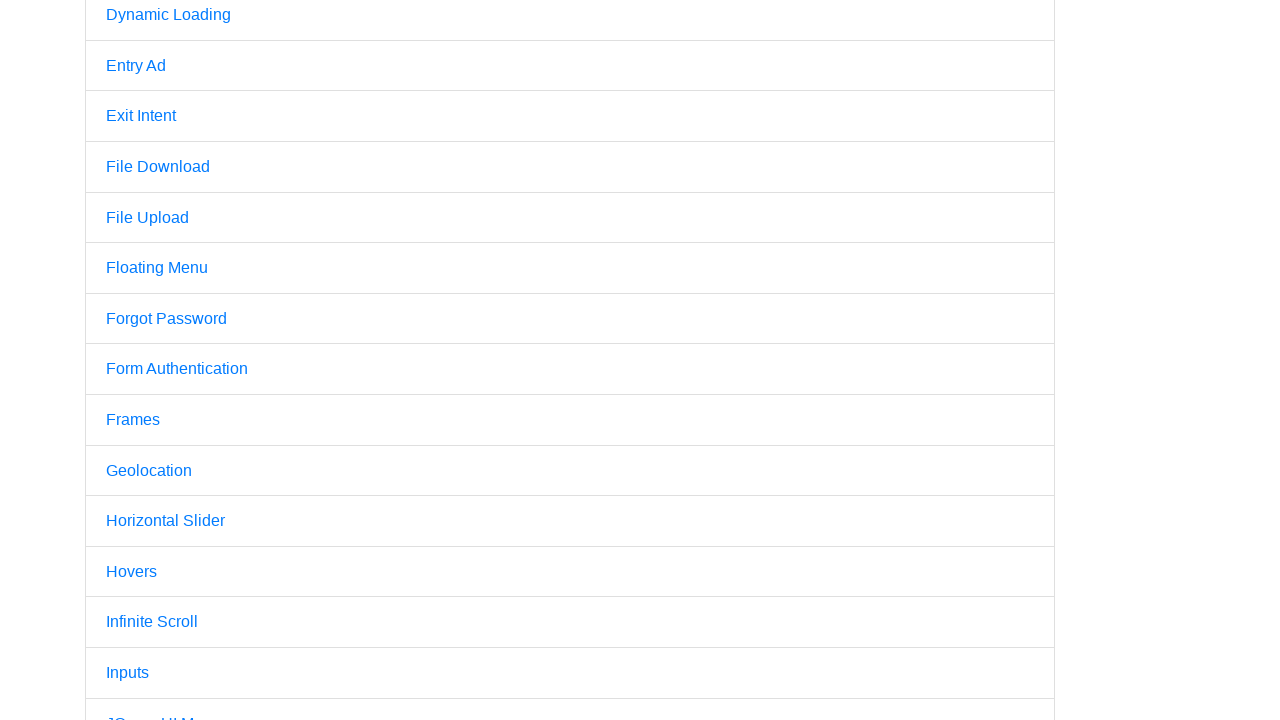